Tests mouseover functionality by hovering over an image to reveal a hidden "View profile" link and clicking it

Starting URL: http://the-internet.herokuapp.com/hovers

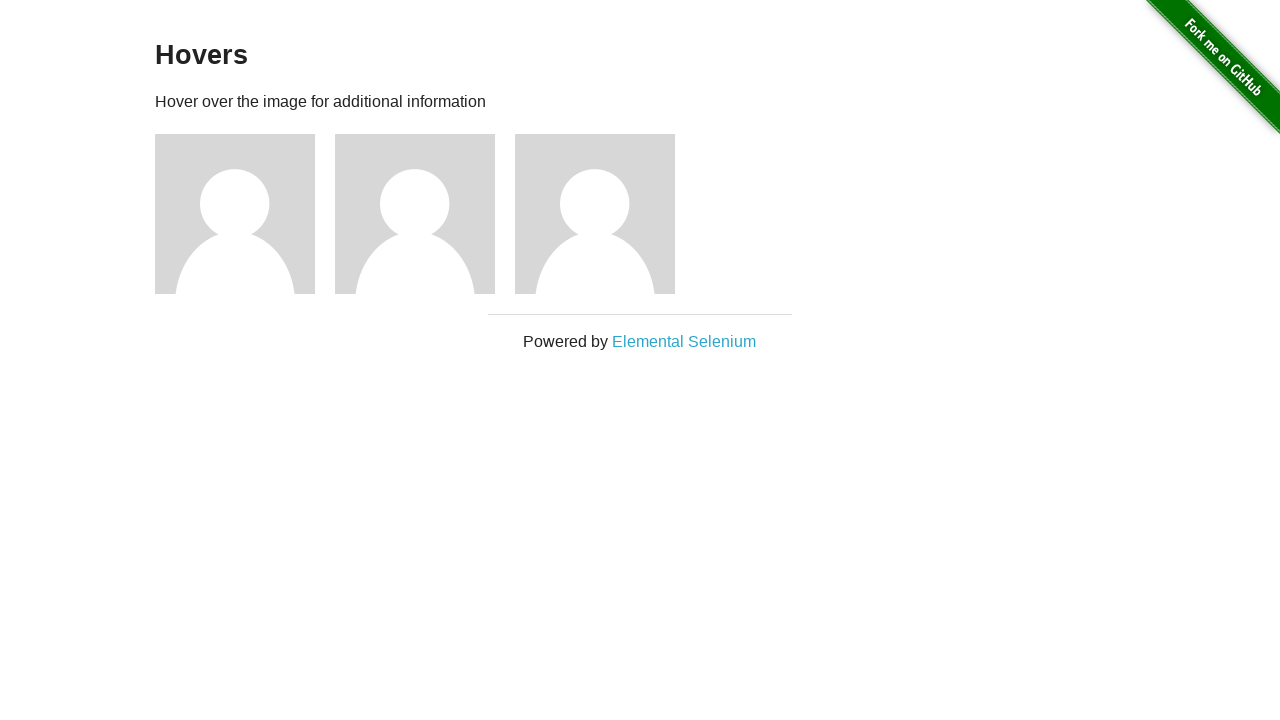

Located the second user avatar image
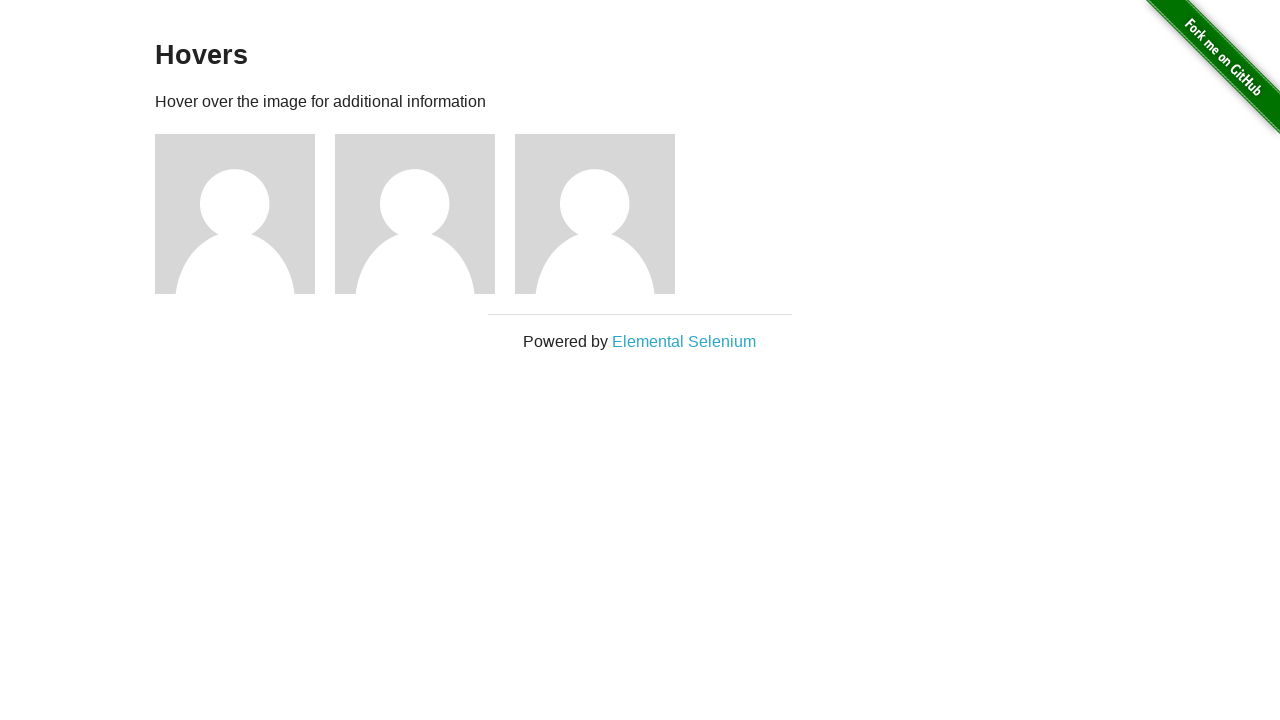

Hovered over the second user avatar to reveal View profile link at (415, 214) on (//img[@alt='User Avatar'])[2]
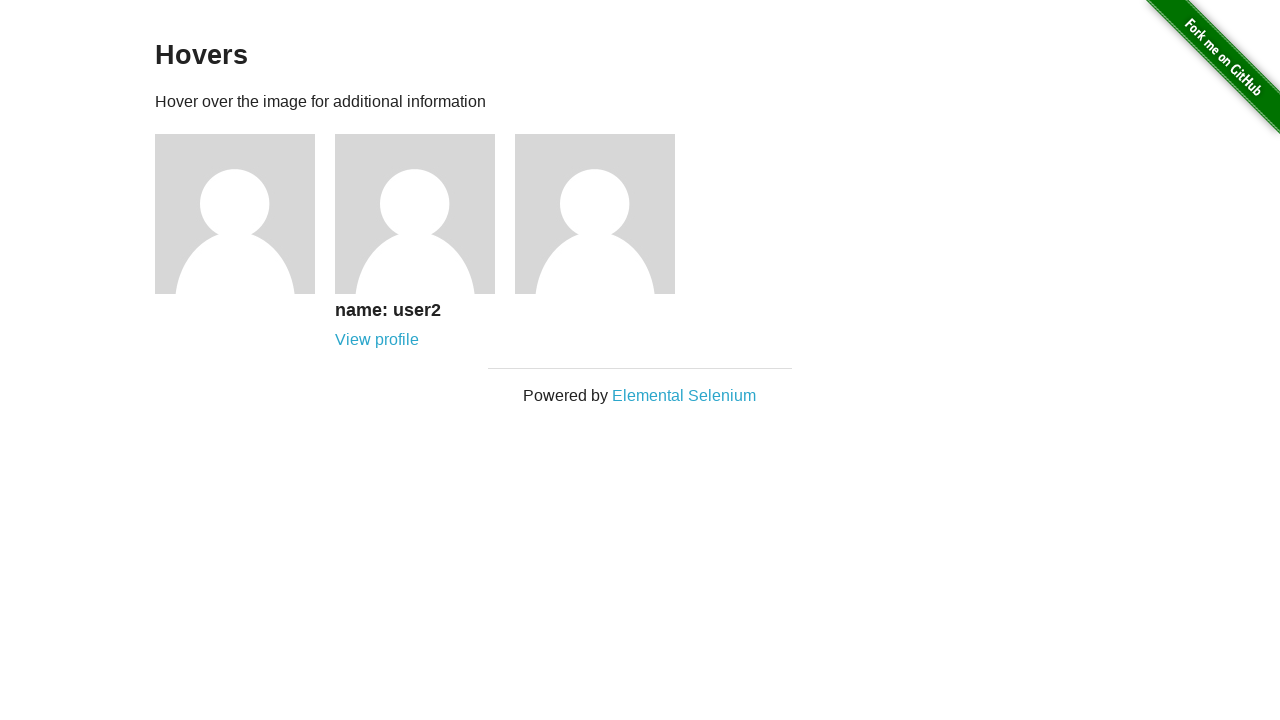

Clicked the View profile link for the second user at (377, 340) on (//a[text()='View profile'])[2]
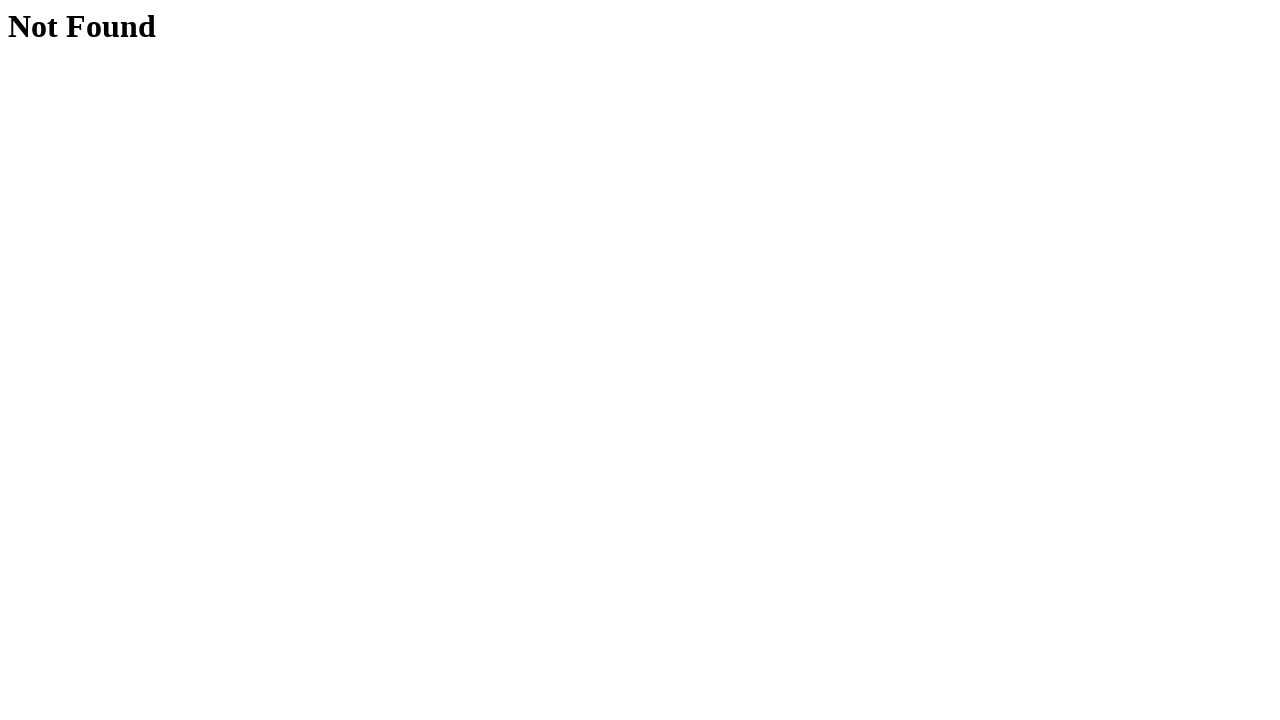

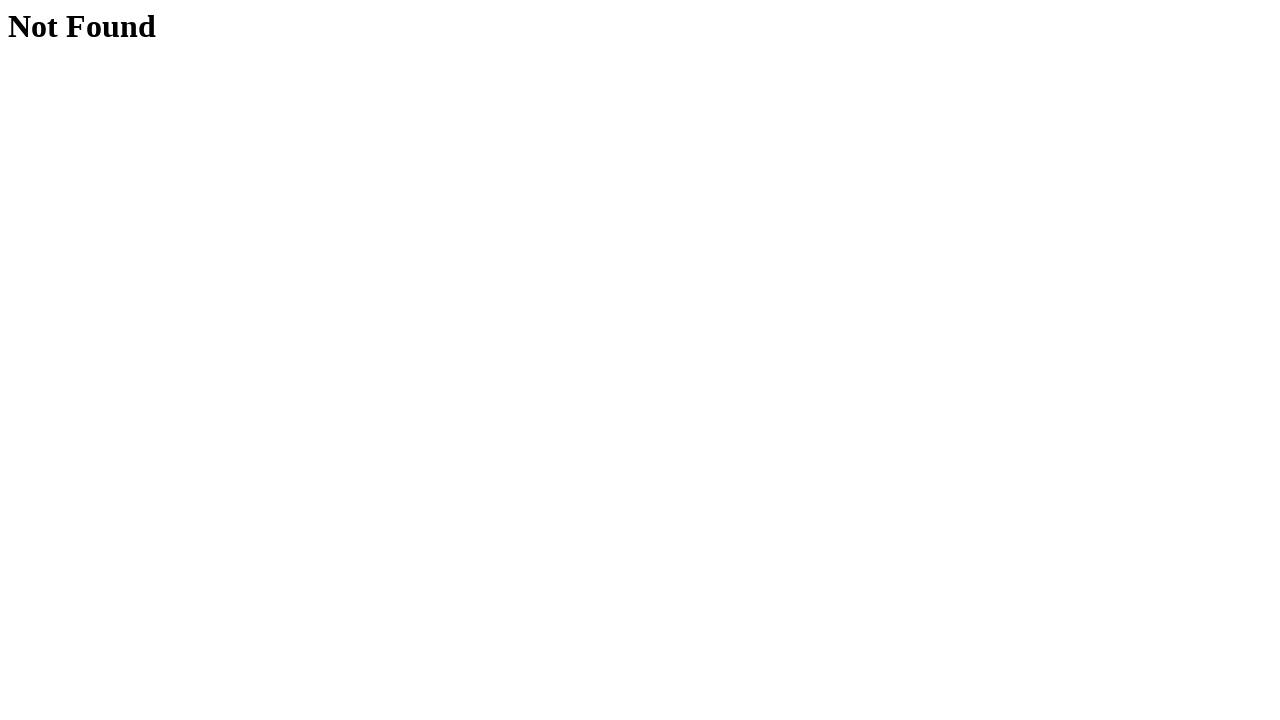